Tests the search functionality on python.org by entering a search query and submitting the search form

Starting URL: https://www.python.org/

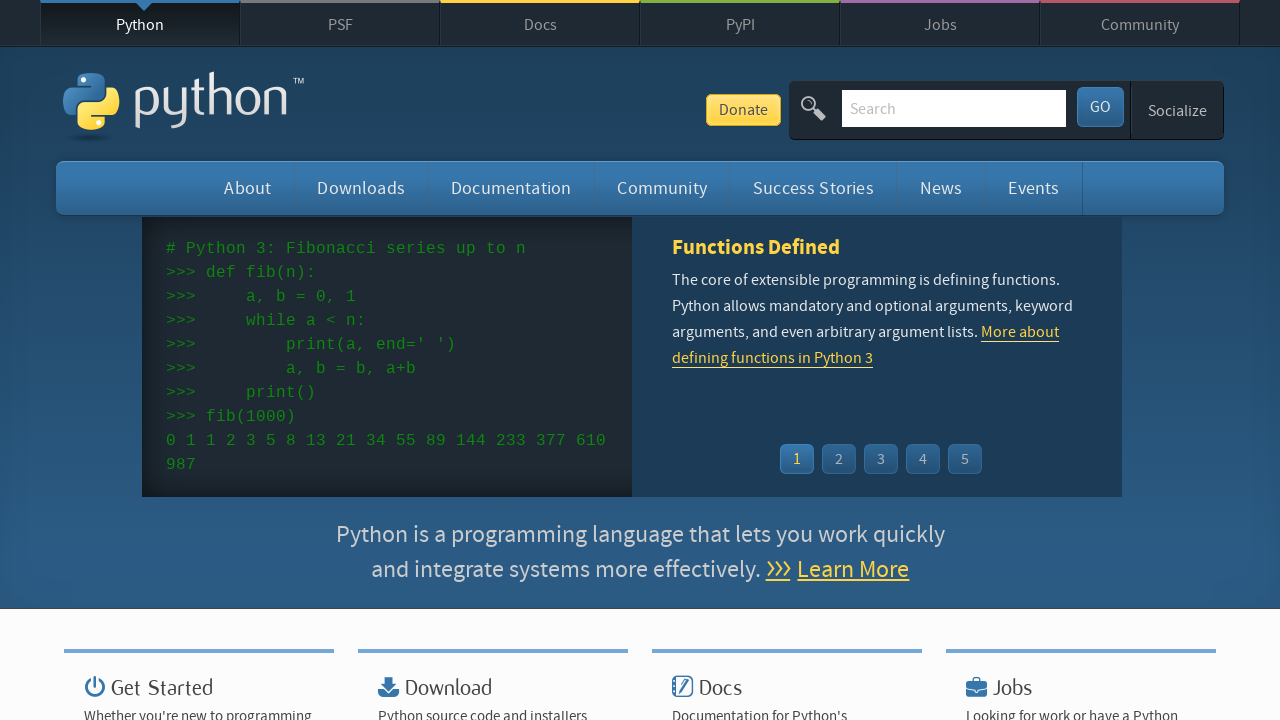

Filled search field with 'cricket' on input[name='q']
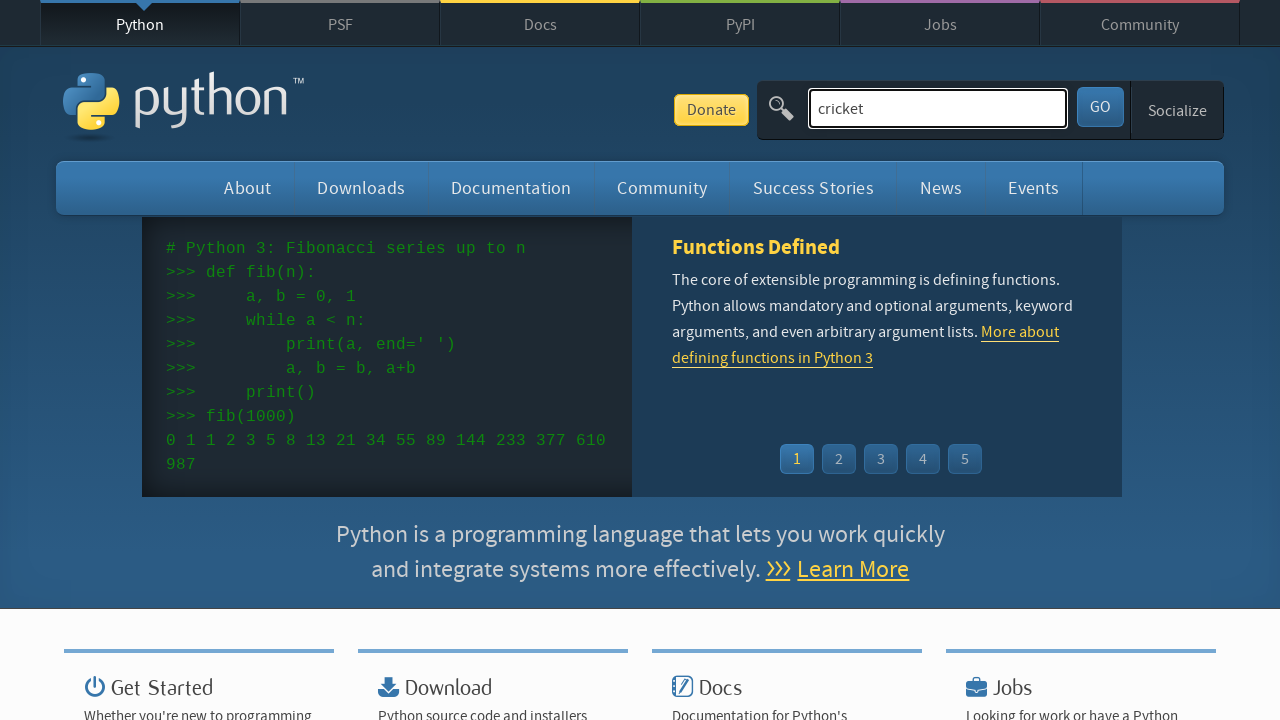

Clicked search submit button at (1100, 107) on #submit
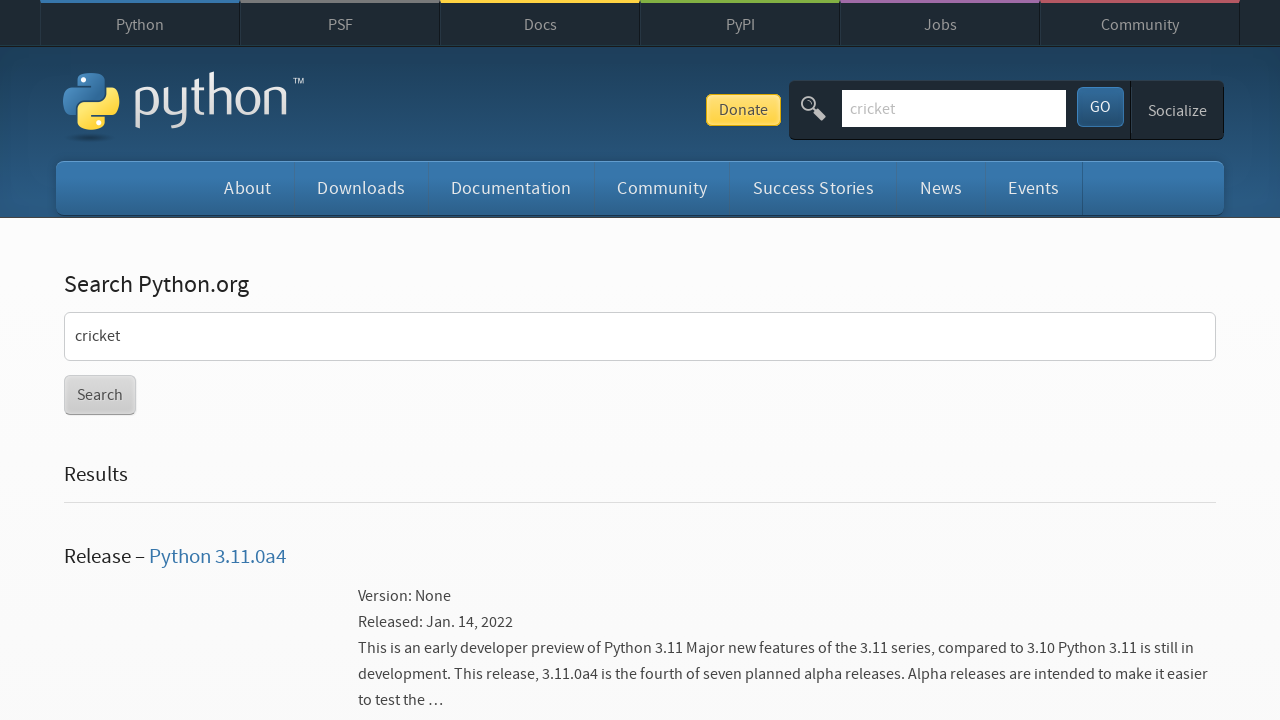

Waited for search results to load
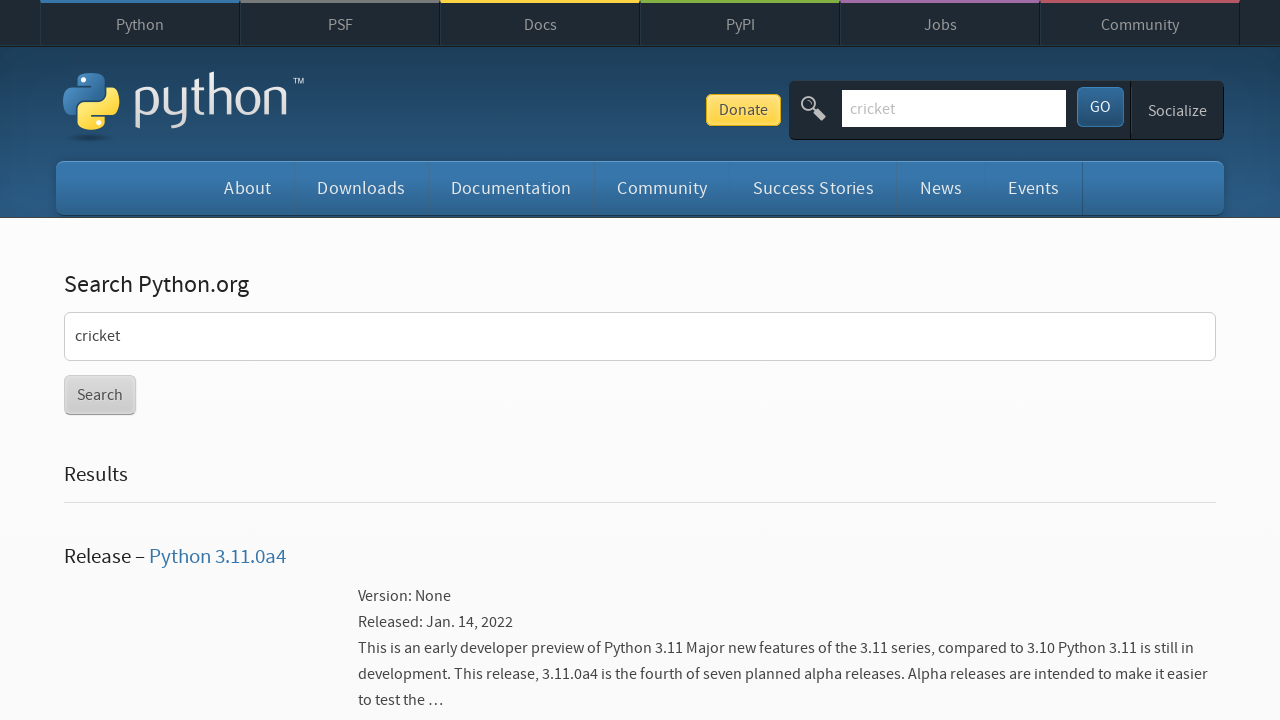

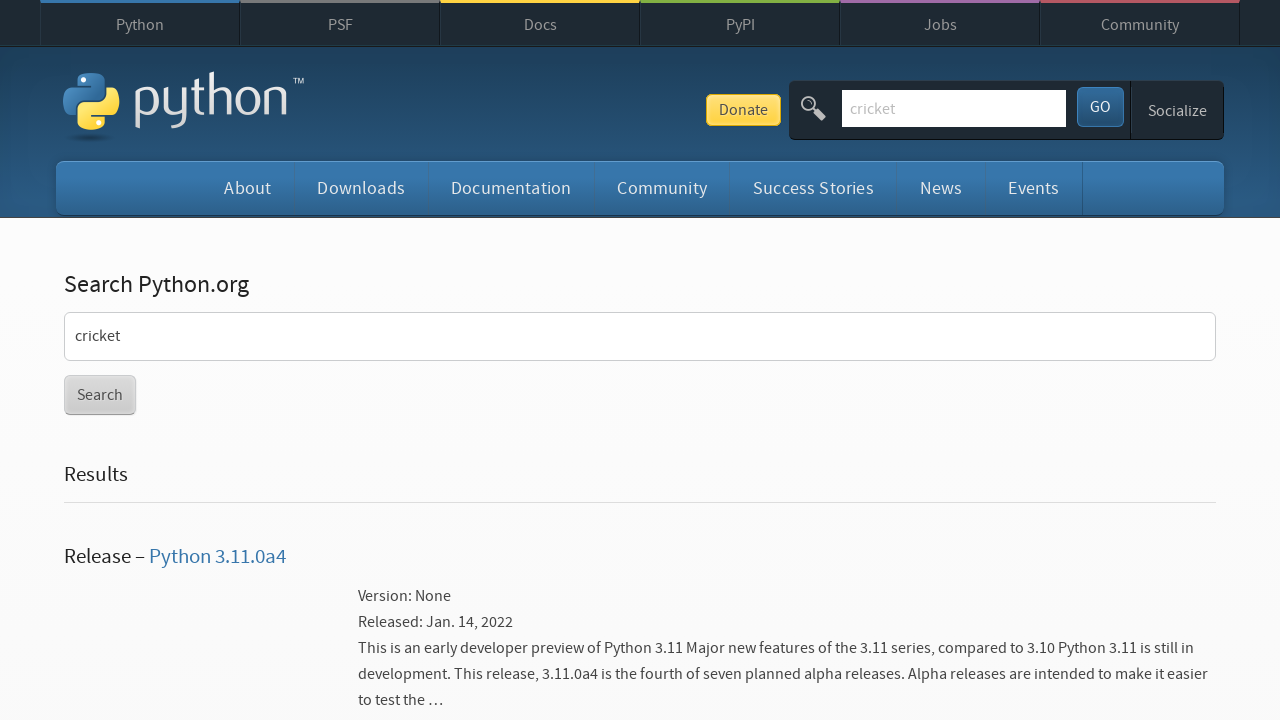